Demonstrates mouse interaction actions by performing double-click and right-click operations on elements within an iframe

Starting URL: https://www.w3schools.com/tags/tryit.asp?filename=tryhtml_select_multiple

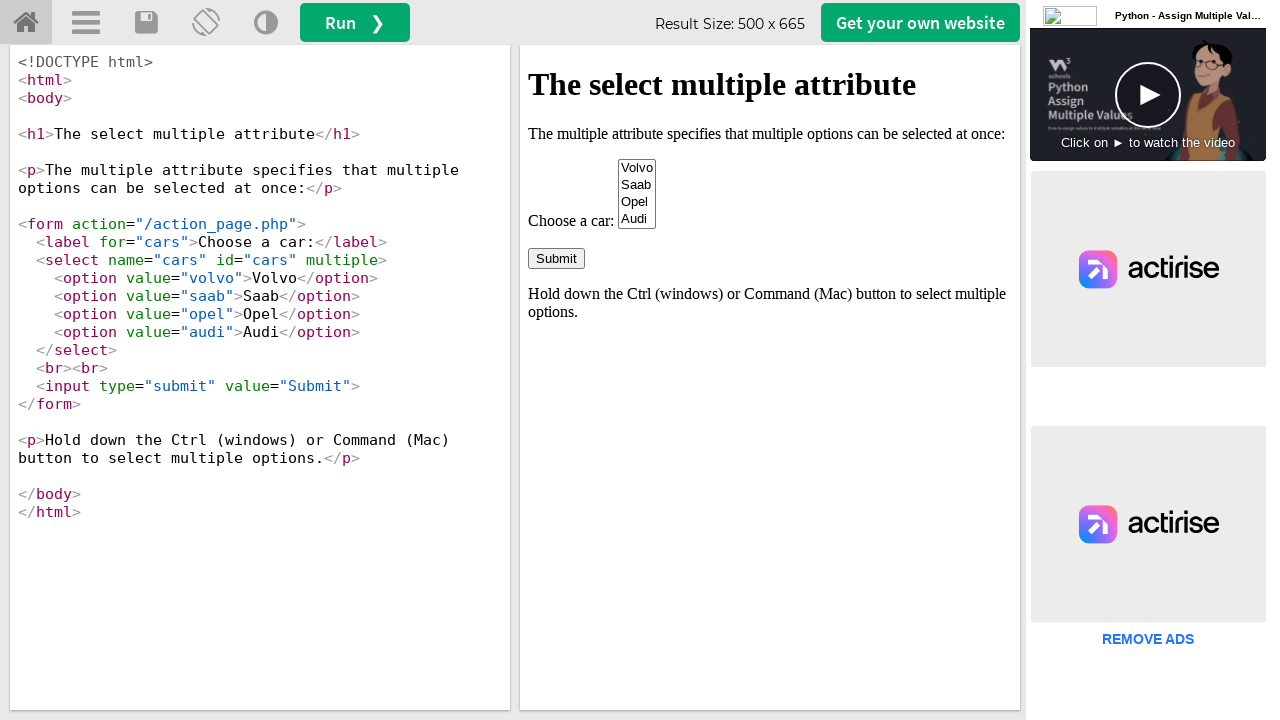

Located iframe containing demo content
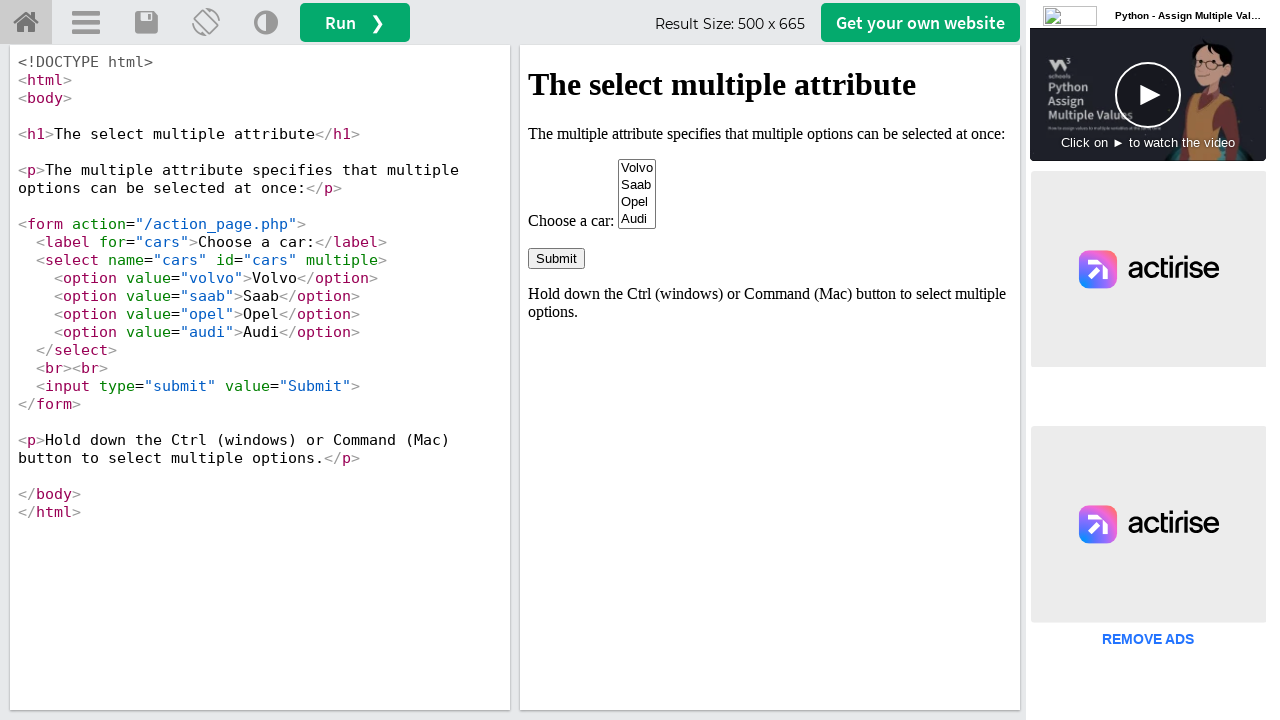

Located paragraph element for double-click interaction
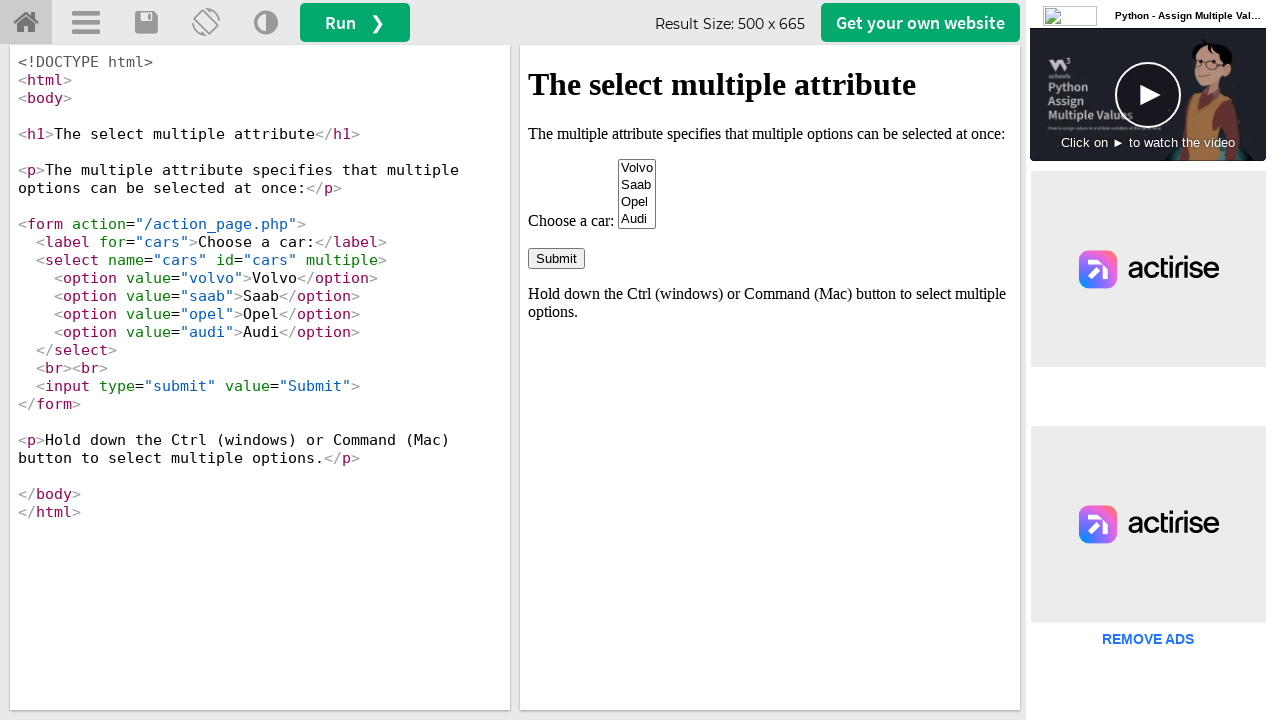

Performed double-click on paragraph text at (770, 134) on iframe[id='iframeResult'] >> internal:control=enter-frame >> xpath=//p[contains(
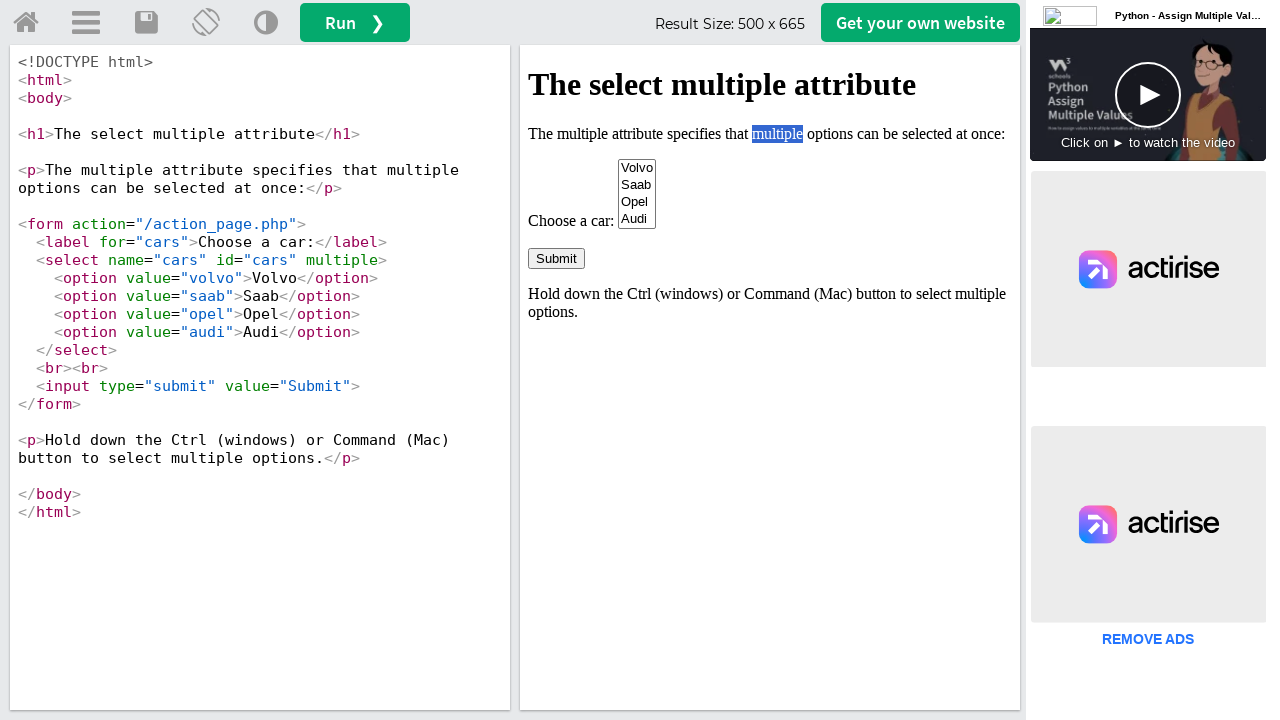

Located submit button for right-click interaction
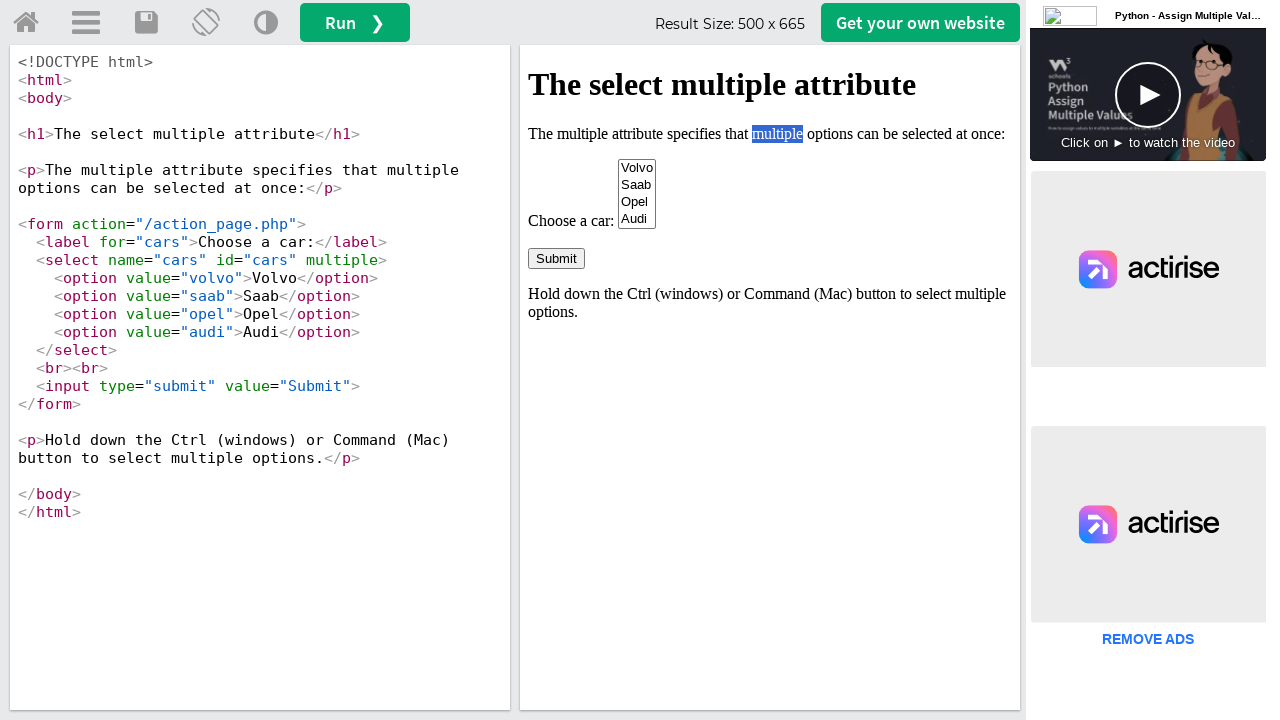

Performed right-click on submit button at (556, 258) on iframe[id='iframeResult'] >> internal:control=enter-frame >> xpath=//body/form[1
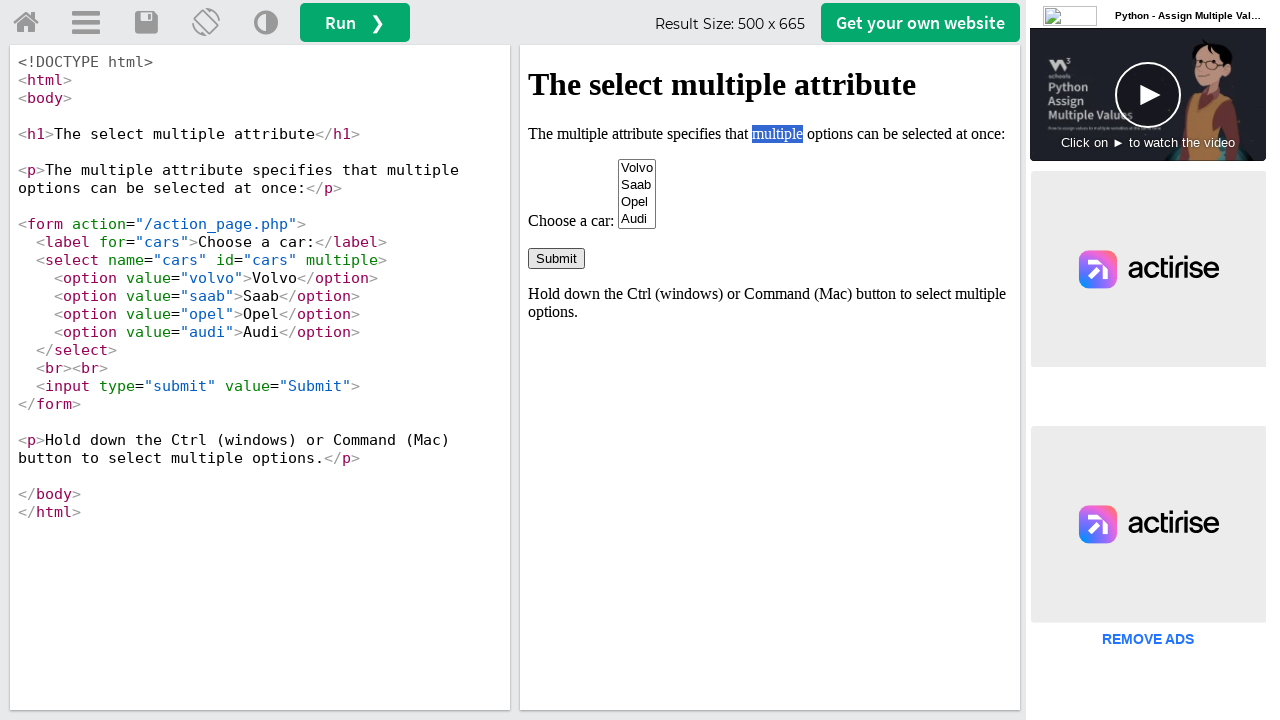

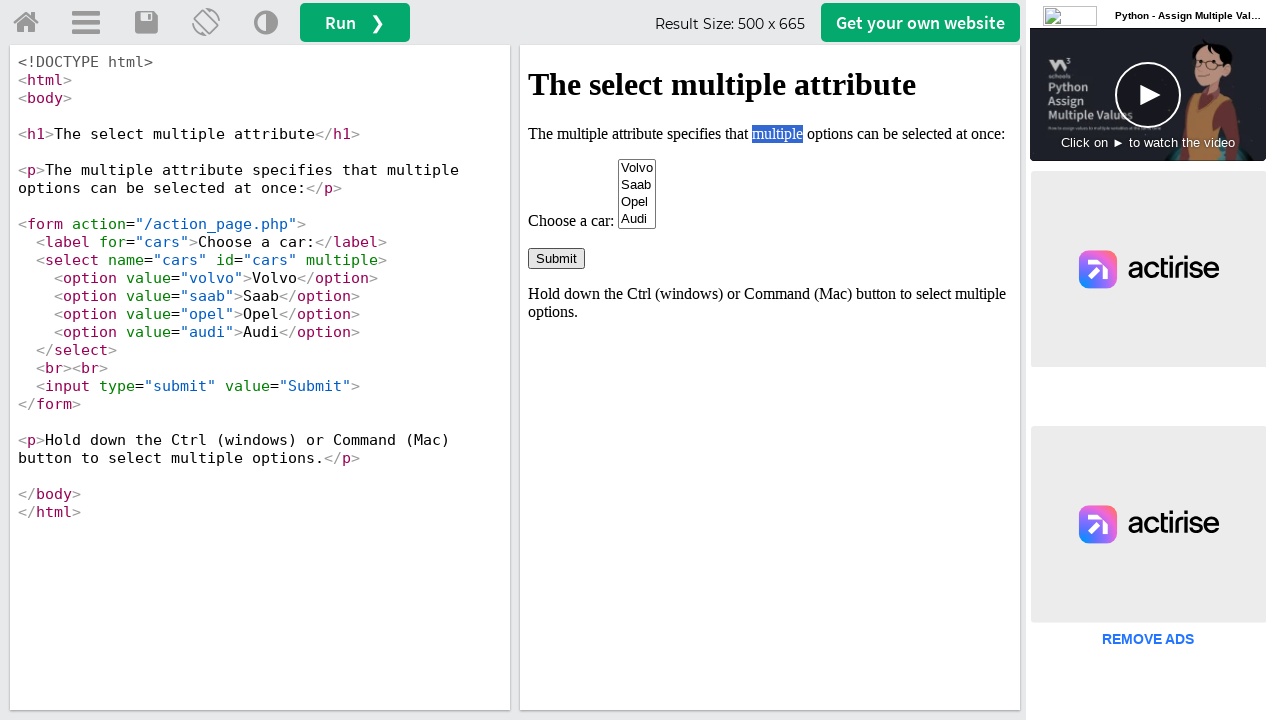